Tests various Selenium locator strategies (id, name, class, CSS selector, XPath, linkText) on a practice form by filling login fields, triggering password reset flow, filling reset form fields, and completing the login process.

Starting URL: https://rahulshettyacademy.com/locatorspractice/

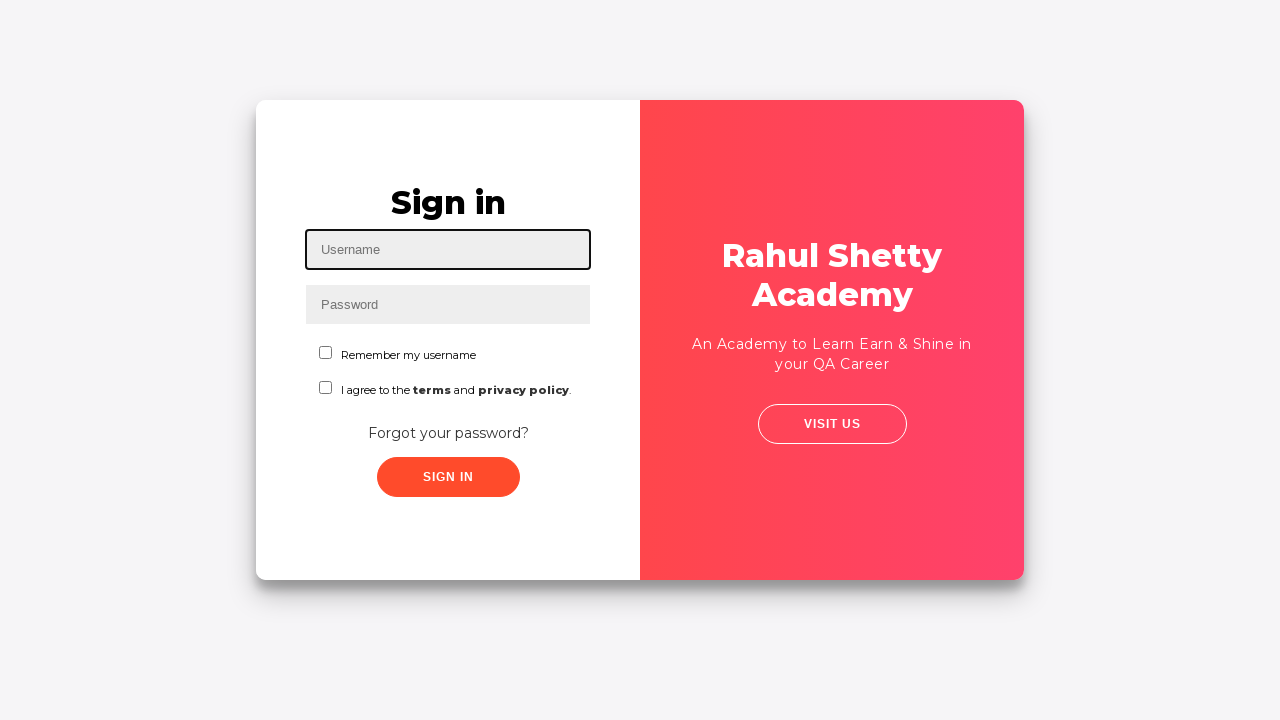

Filled username field with 'Rahul' using id locator on #inputUsername
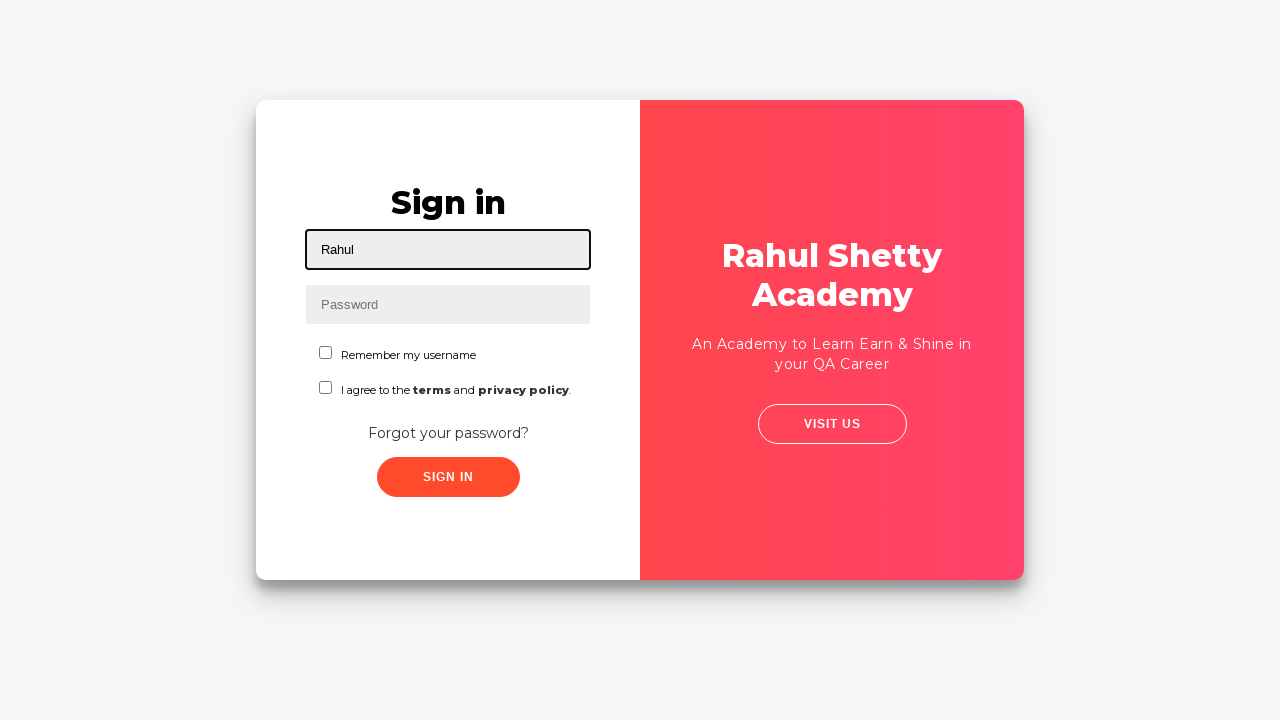

Filled password field with 'Password' using name locator on input[name='inputPassword']
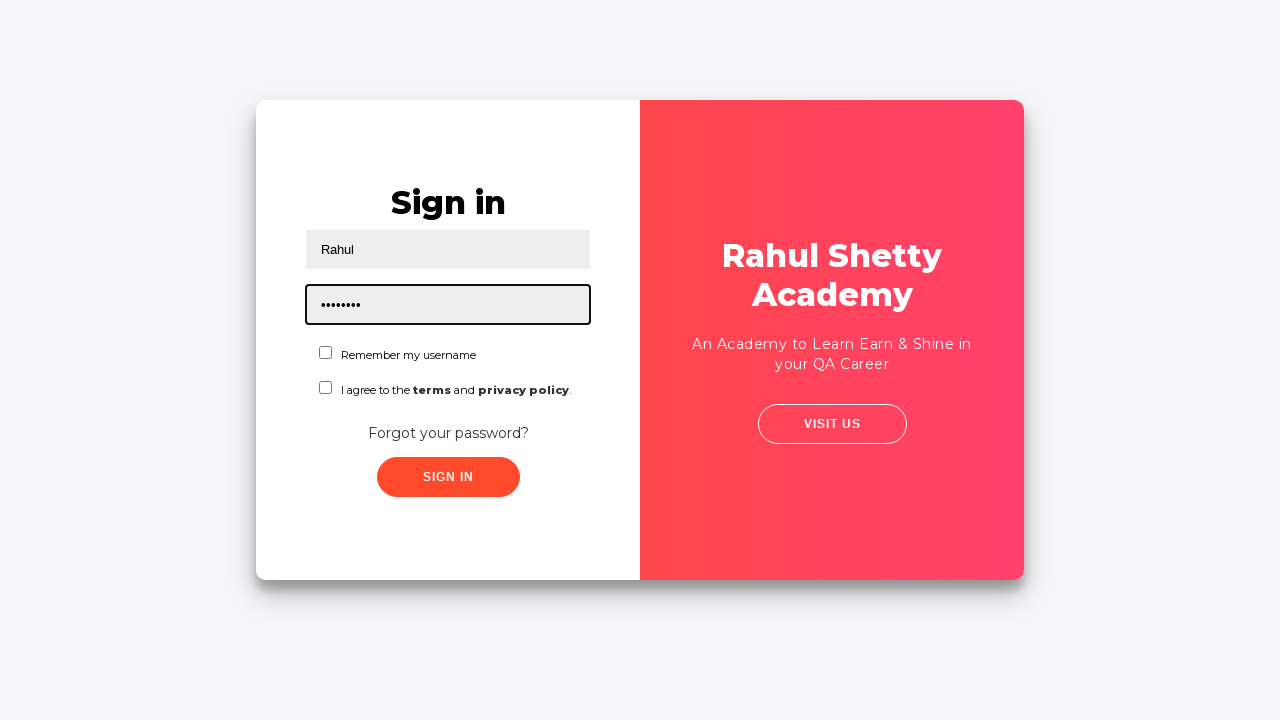

Clicked submit button using class locator at (448, 477) on .submit
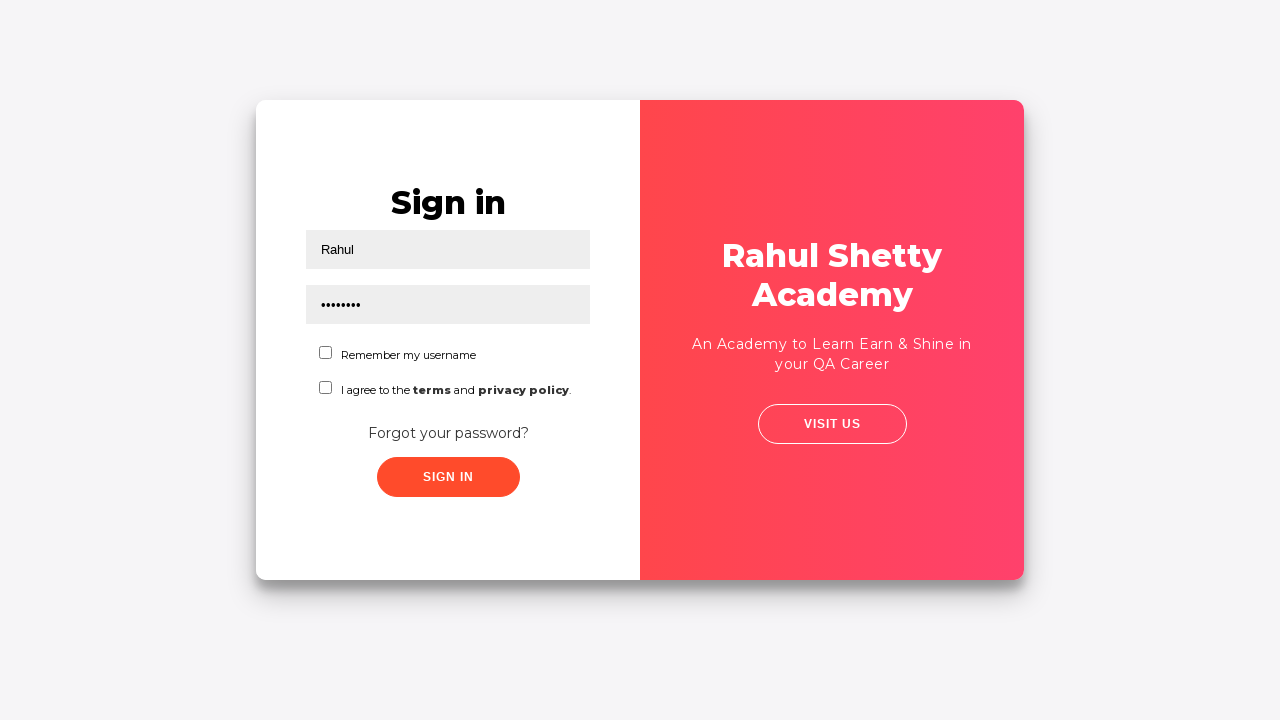

Error message appeared on login form
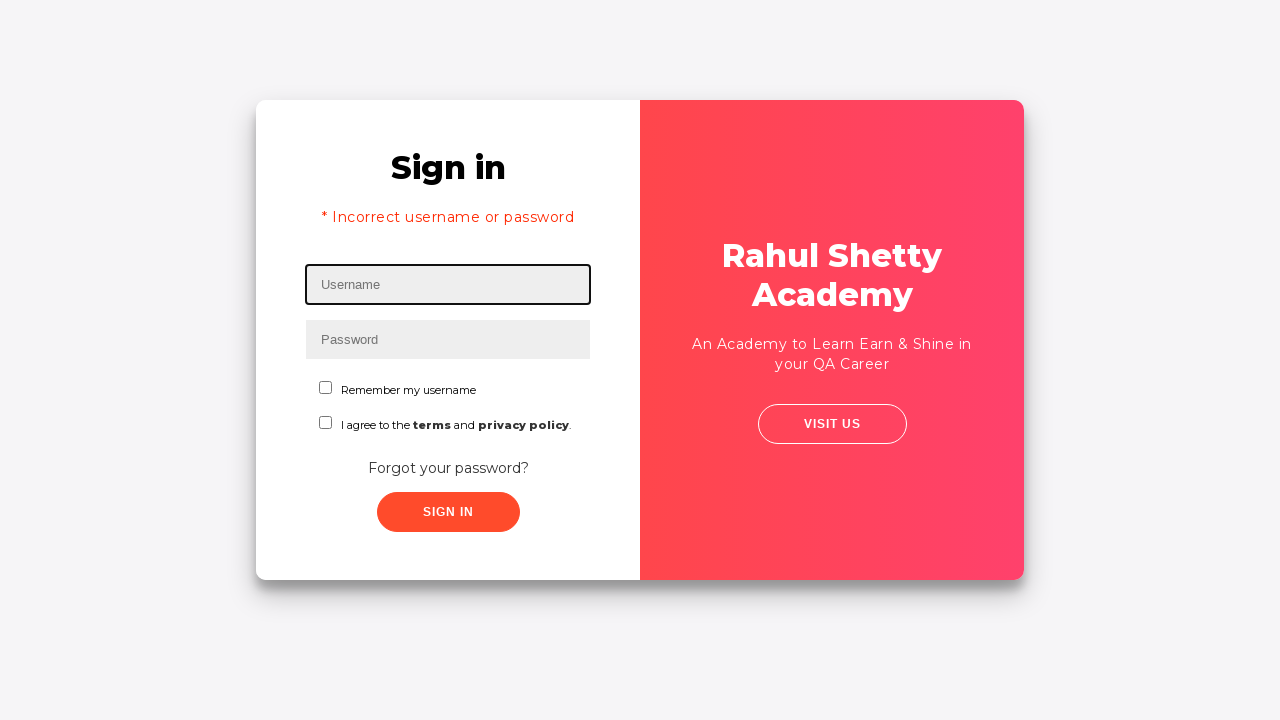

Clicked 'Forgot your password?' link using text locator at (448, 468) on text=Forgot your password?
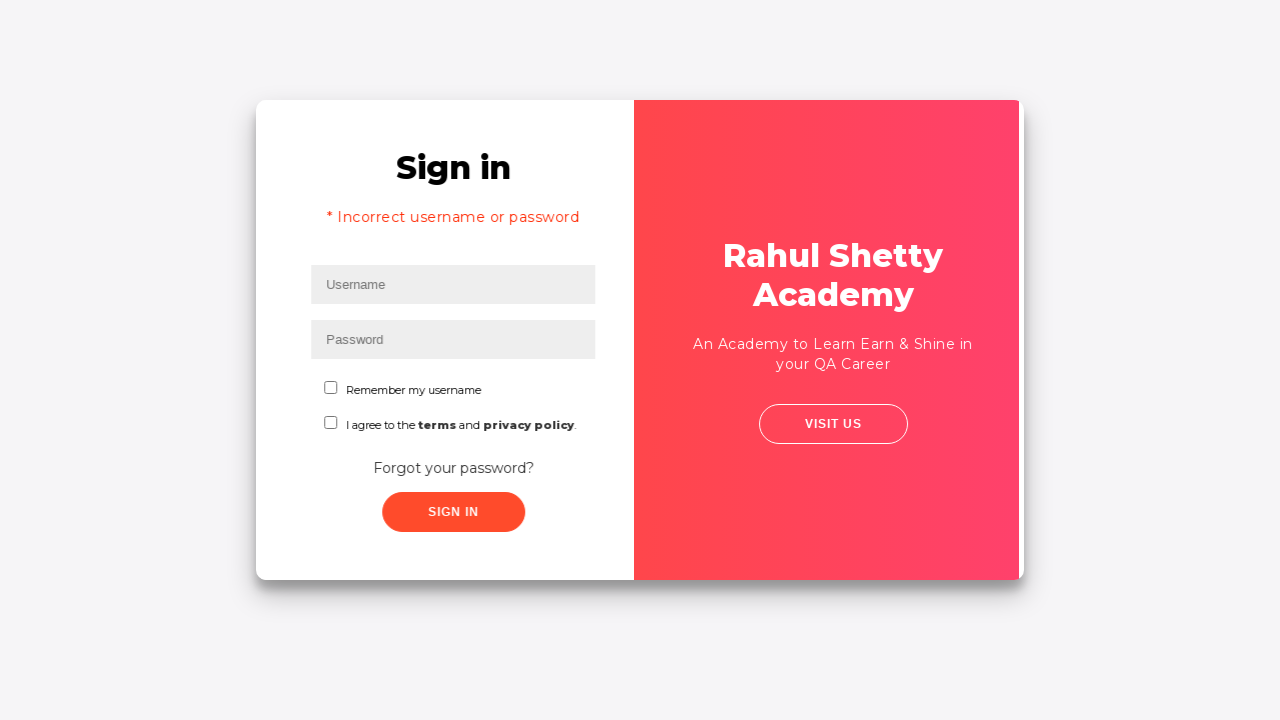

Waited for password reset form to load
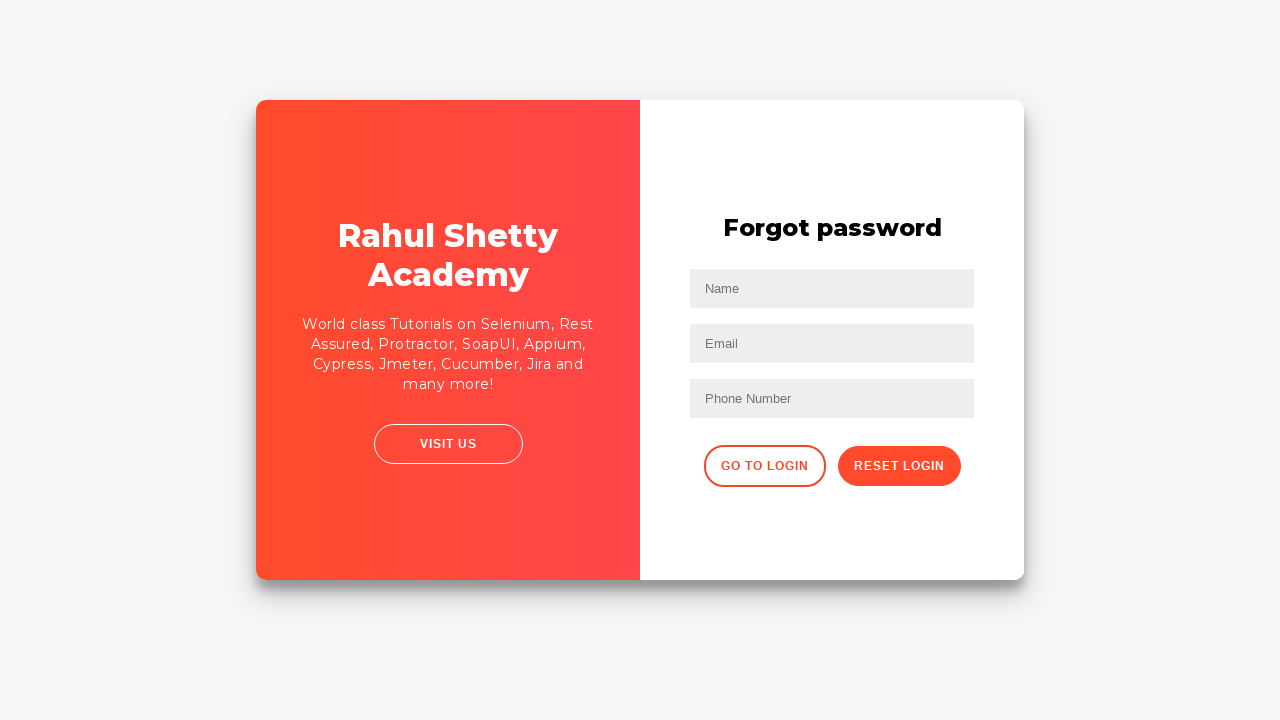

Filled name field with 'Rahul Kumar' using placeholder locator on input[placeholder='Name']
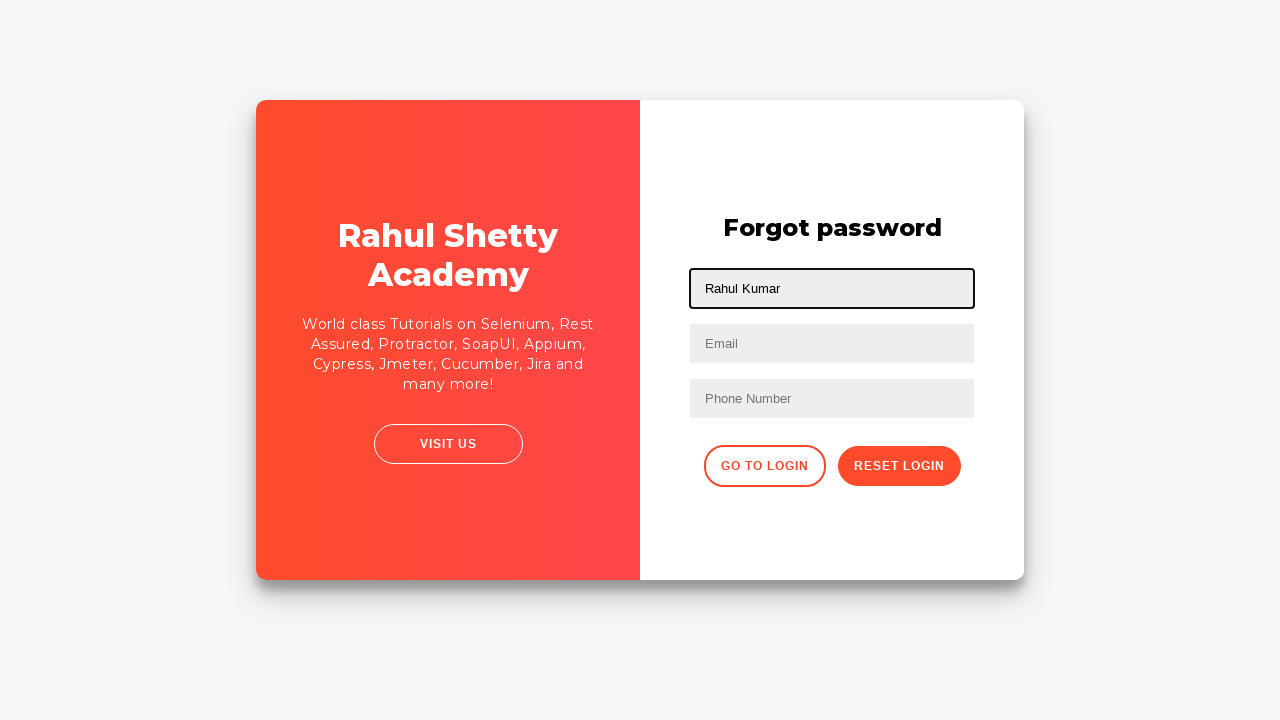

Filled email field with 'abc@gmail.com' using placeholder locator on input[placeholder='Email']
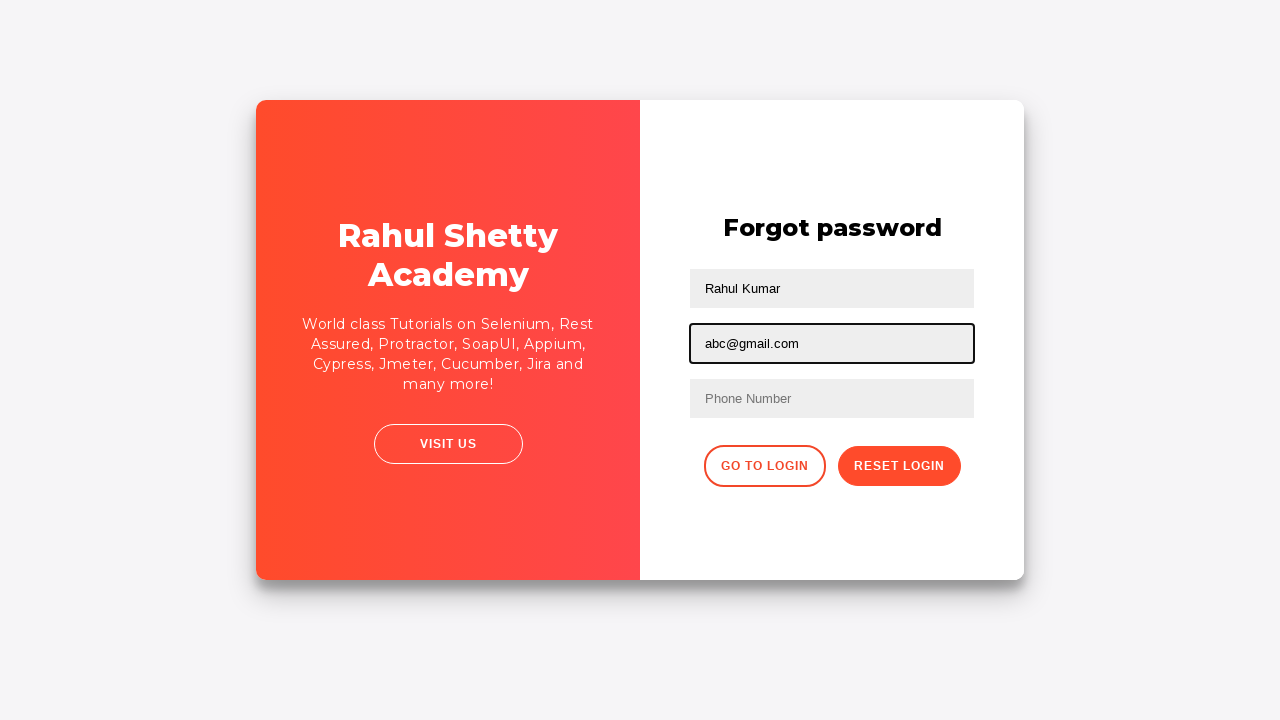

Cleared email field on input[placeholder='Email']
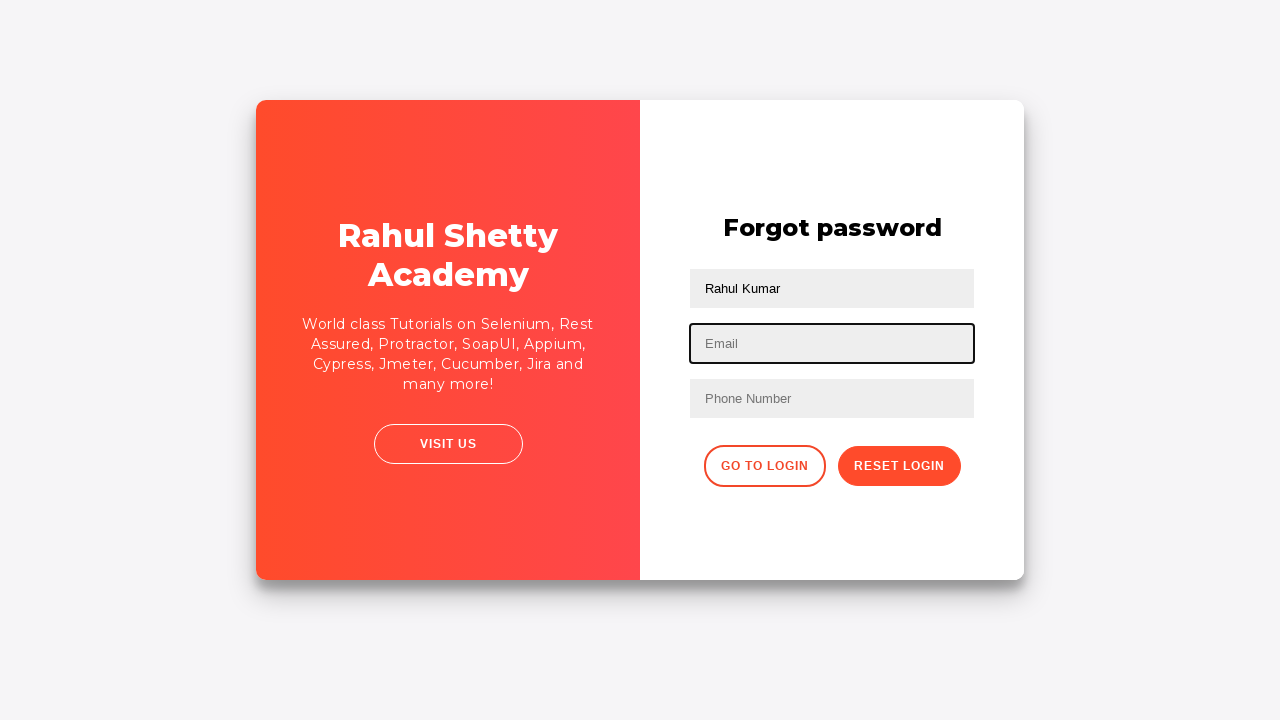

Filled email field with 'def@gmail.com' on input[placeholder='Email']
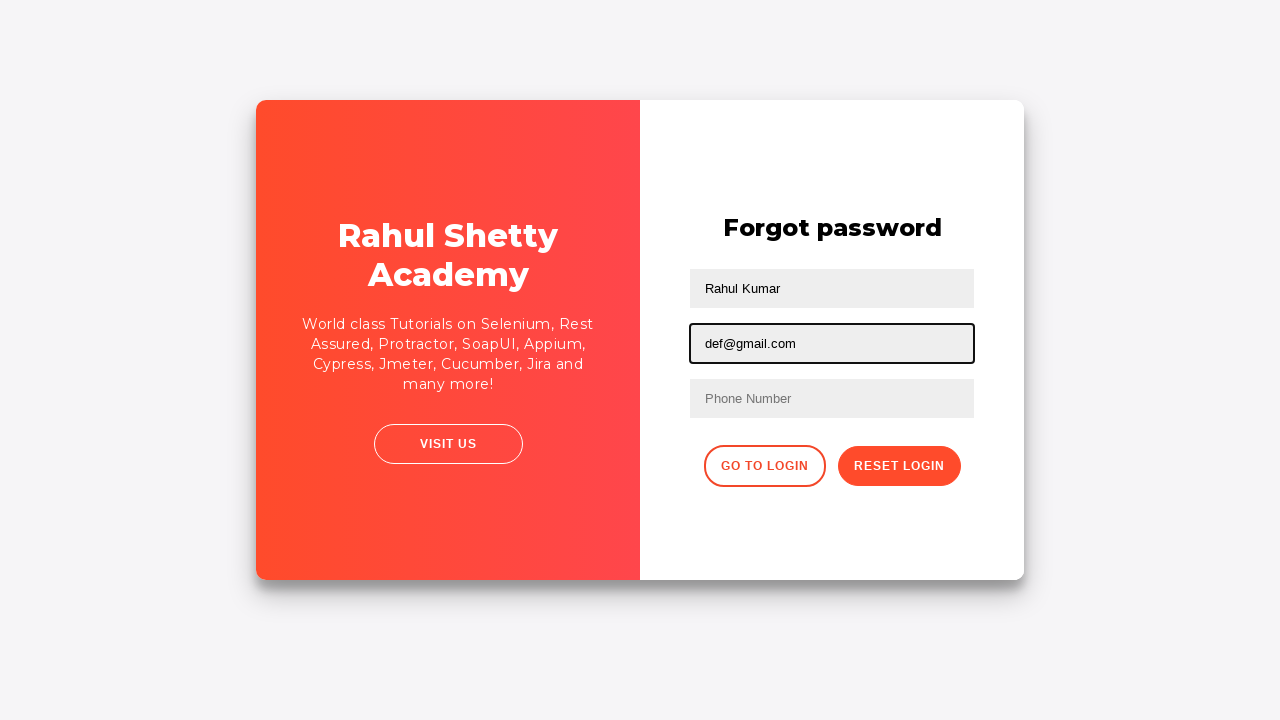

Cleared email field again on input[placeholder='Email']
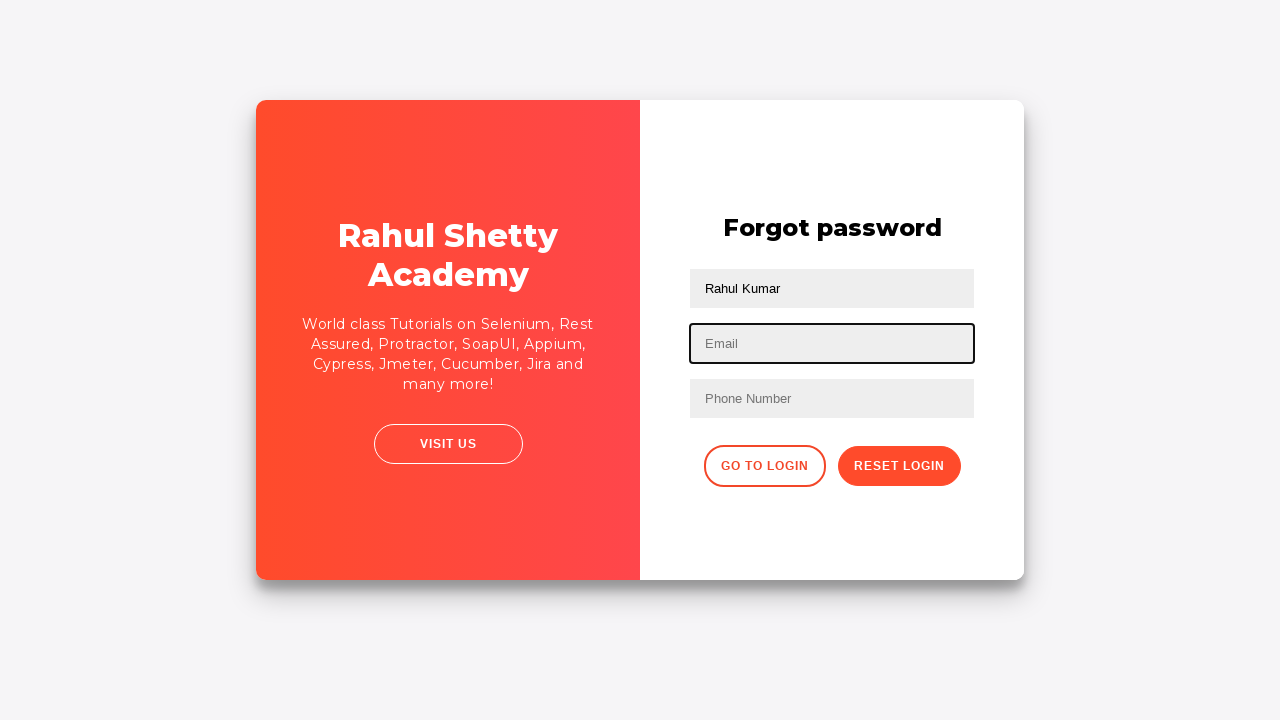

Filled email field with 'ghi@gmail.com' using nth-child selector on input[type='text']:nth-child(3)
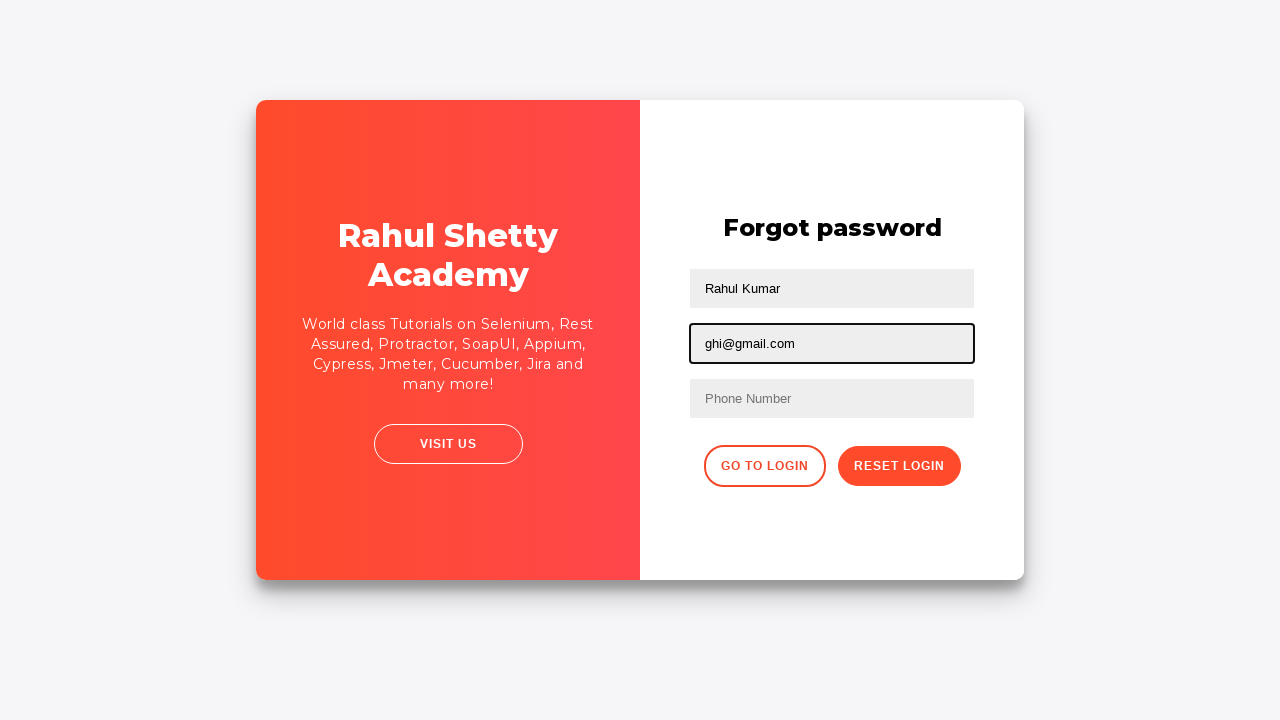

Filled phone number field with '8290932' using nth-of-type selector on form input:nth-of-type(3)
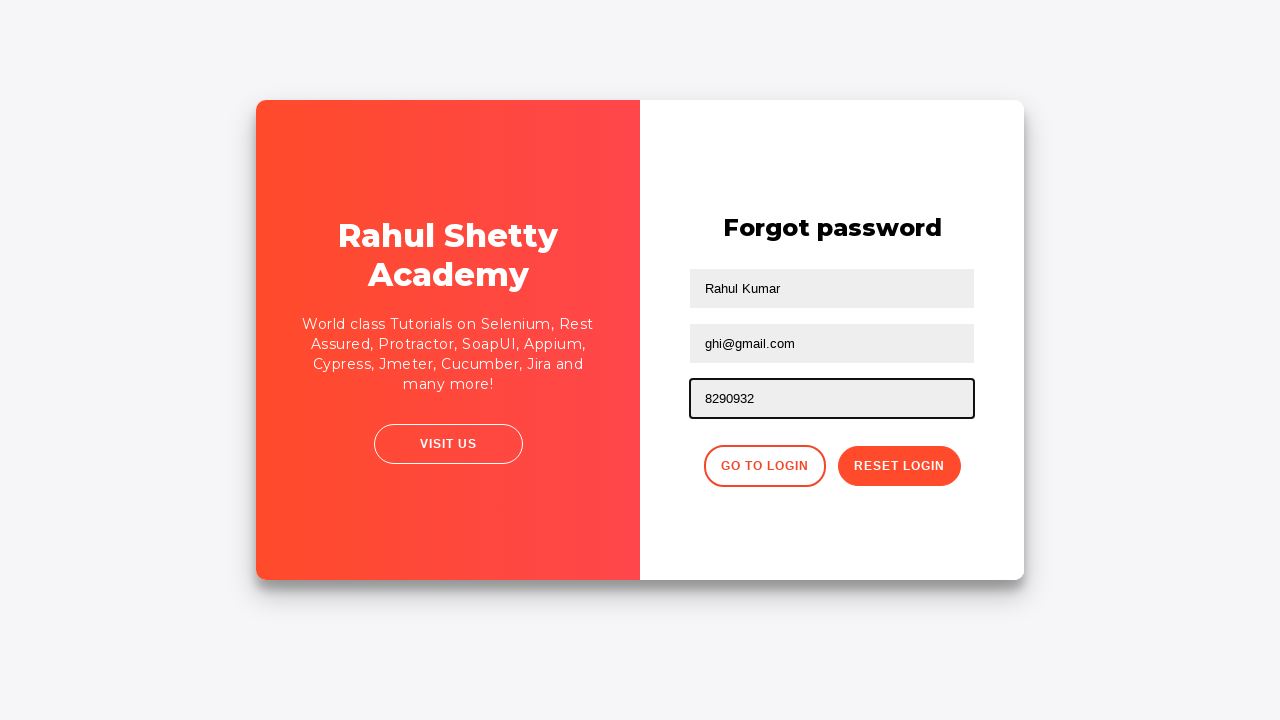

Clicked reset password button using class locator at (899, 466) on button.reset-pwd-btn
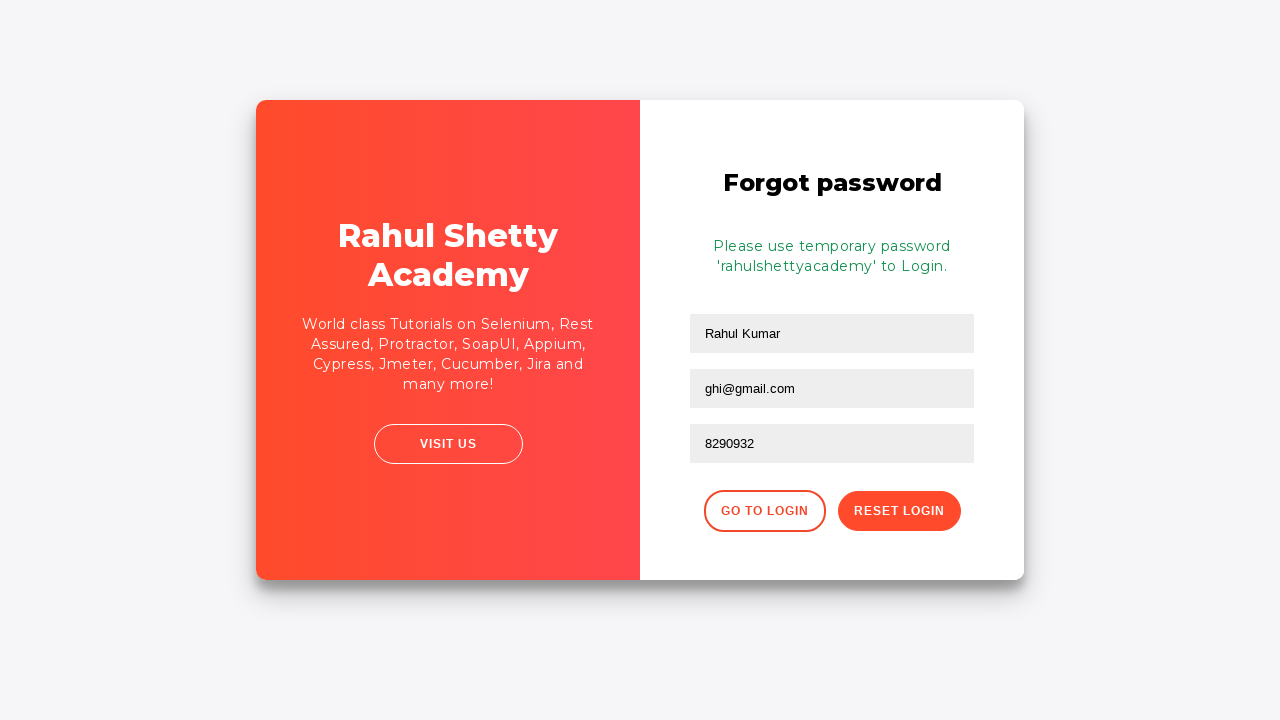

Password reset confirmation message appeared
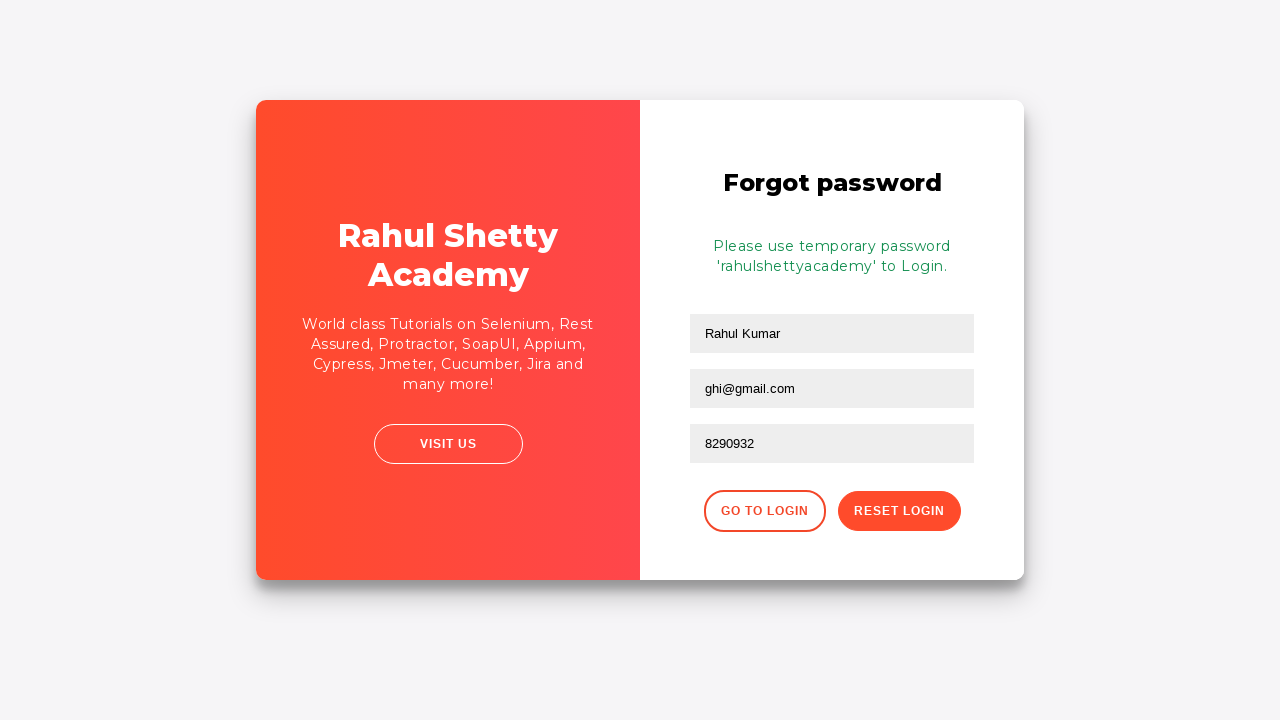

Clicked go to login button using class locator at (764, 511) on .go-to-login-btn
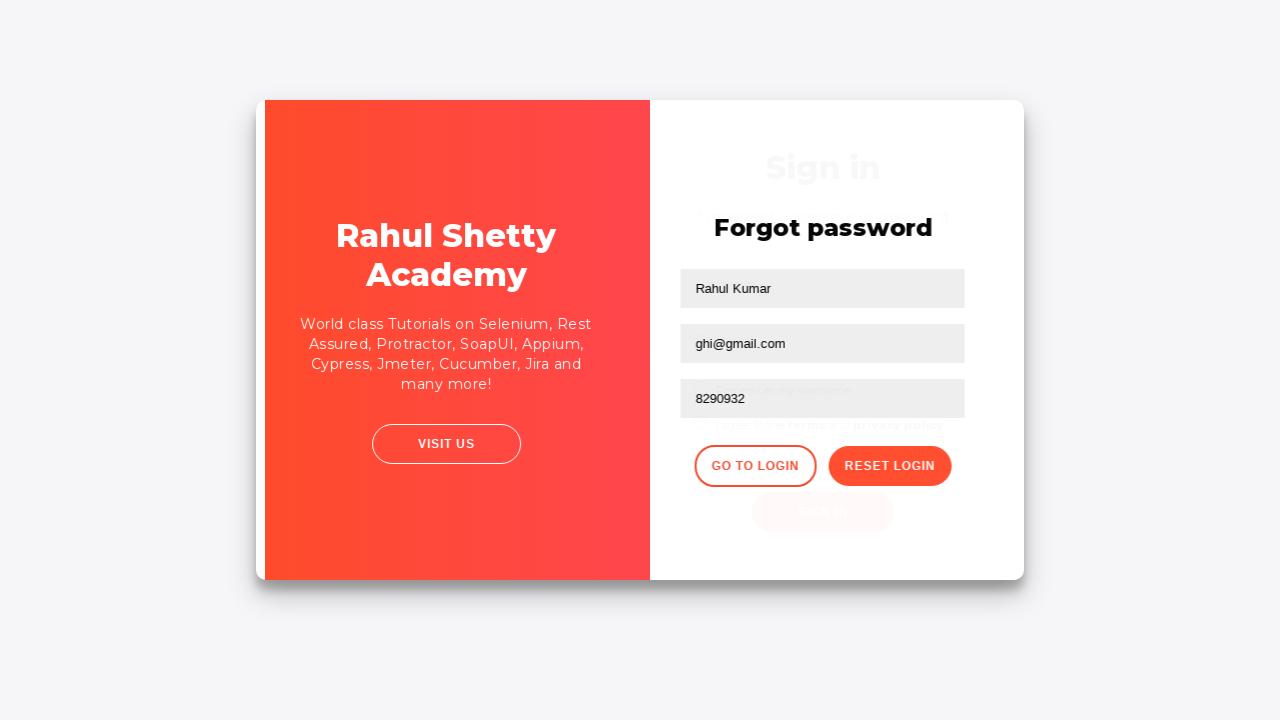

Waited for login form to load
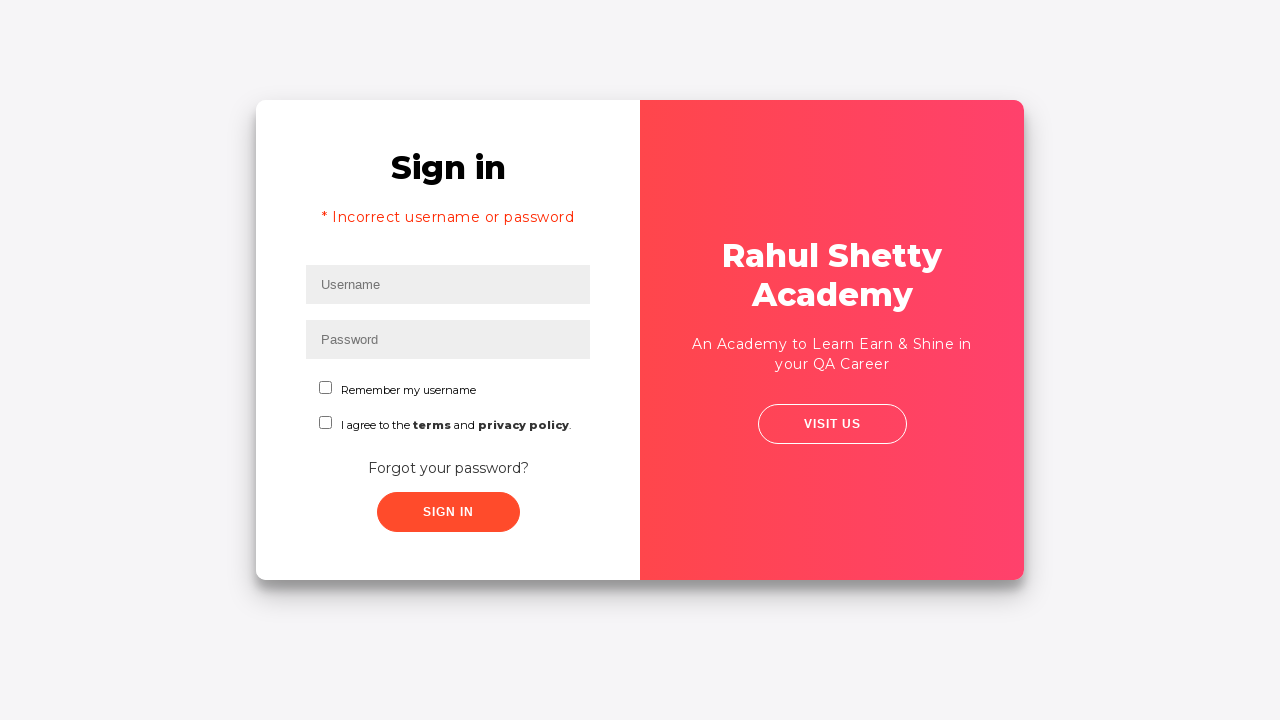

Filled username field with 'Rahul' using CSS id selector on input#inputUsername
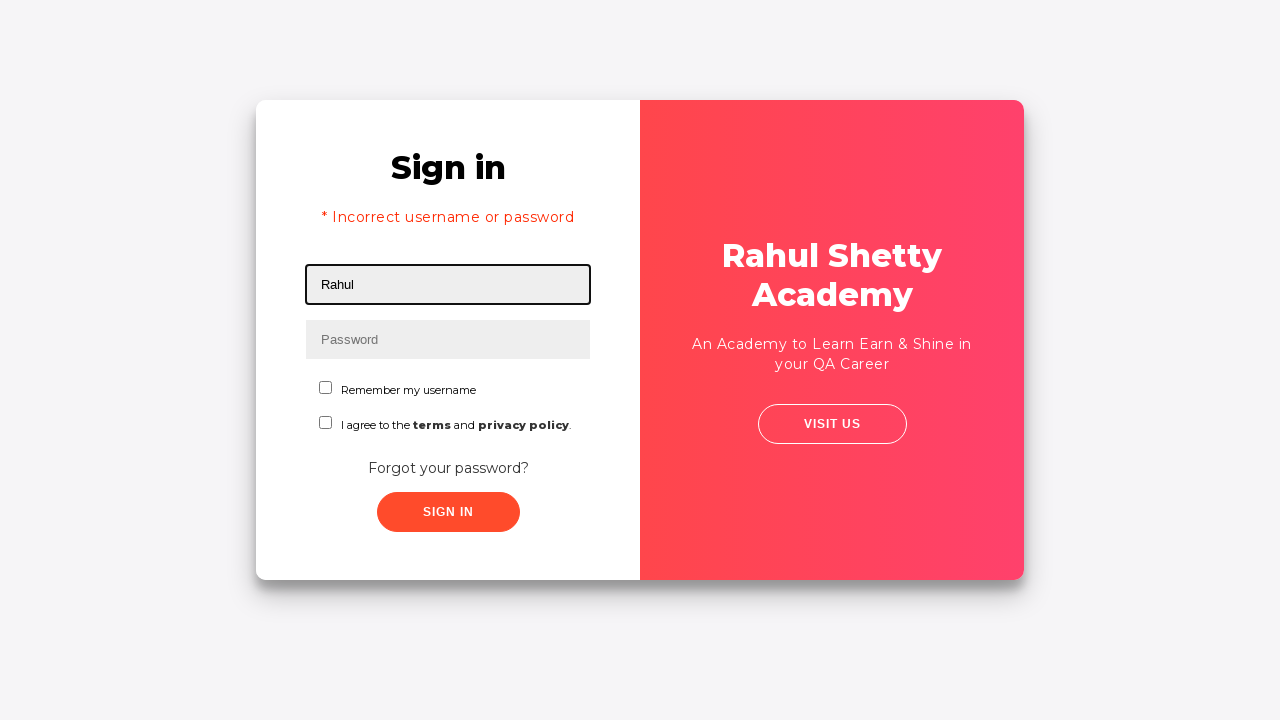

Filled password field with 'rahulshettyacademy' using attribute selector on input[type='password']
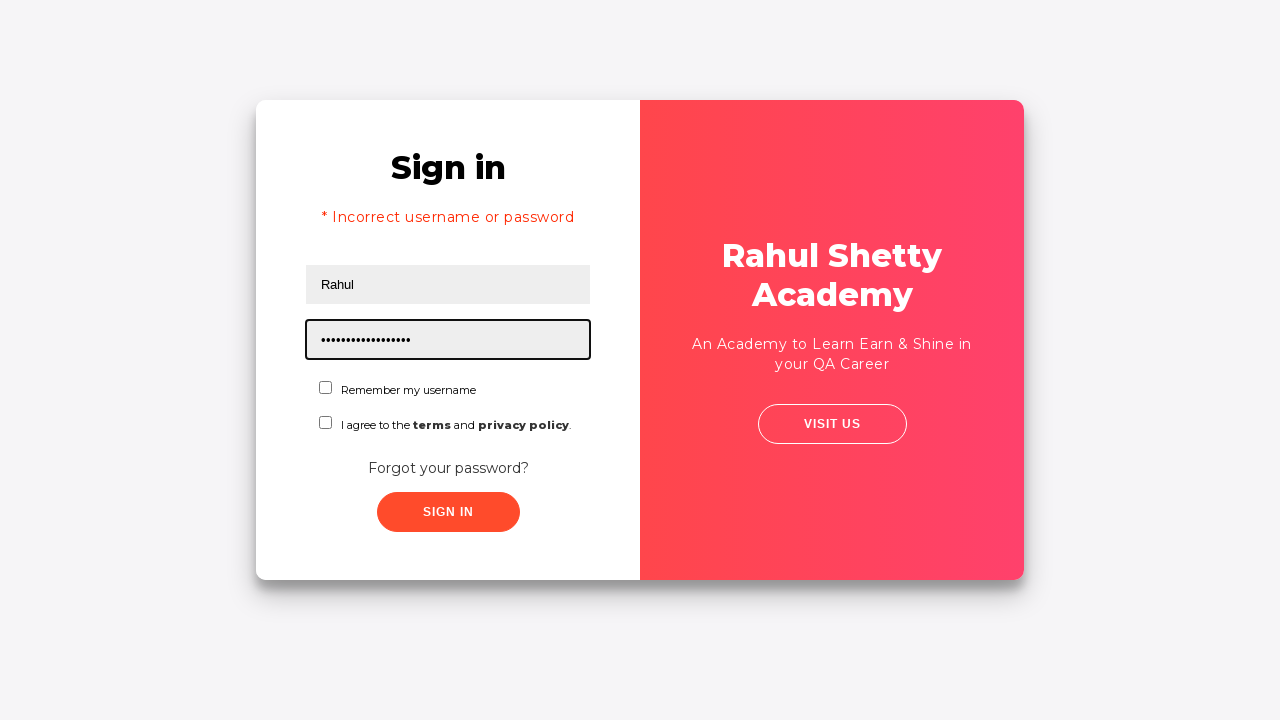

Checked first checkbox using id locator at (326, 388) on input#chkboxOne
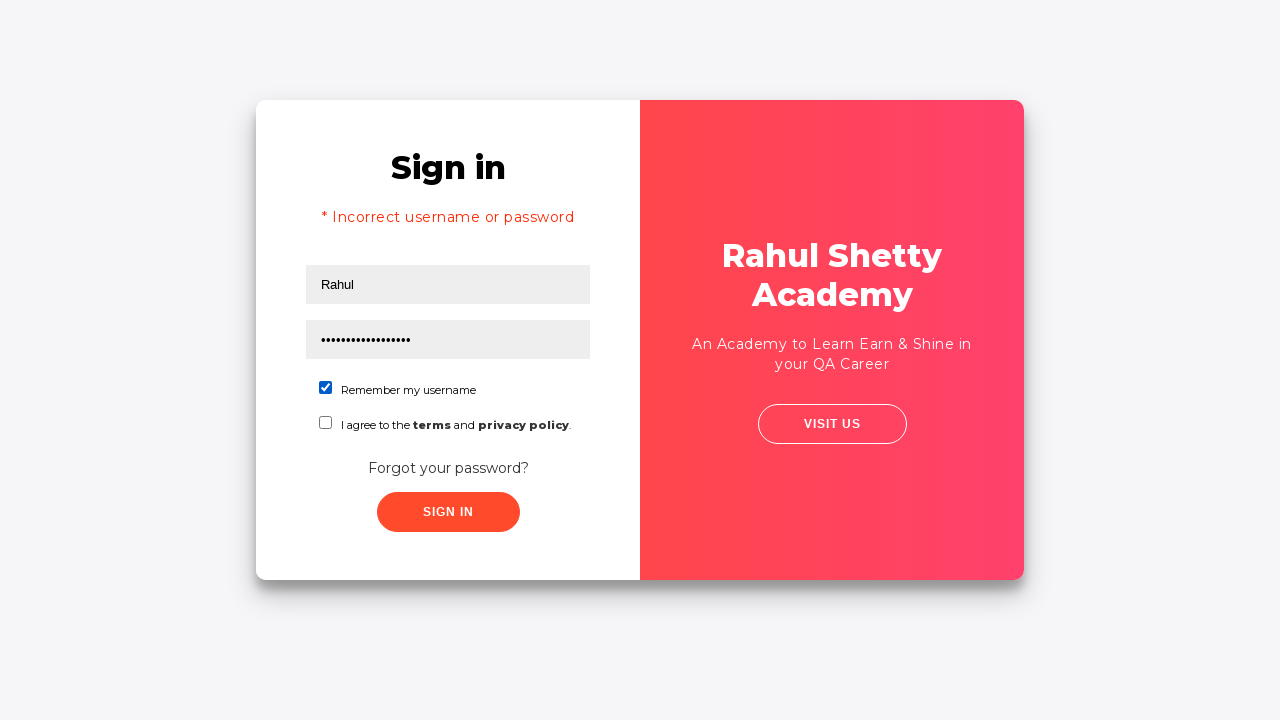

Checked second checkbox using id locator at (326, 422) on input#chkboxTwo
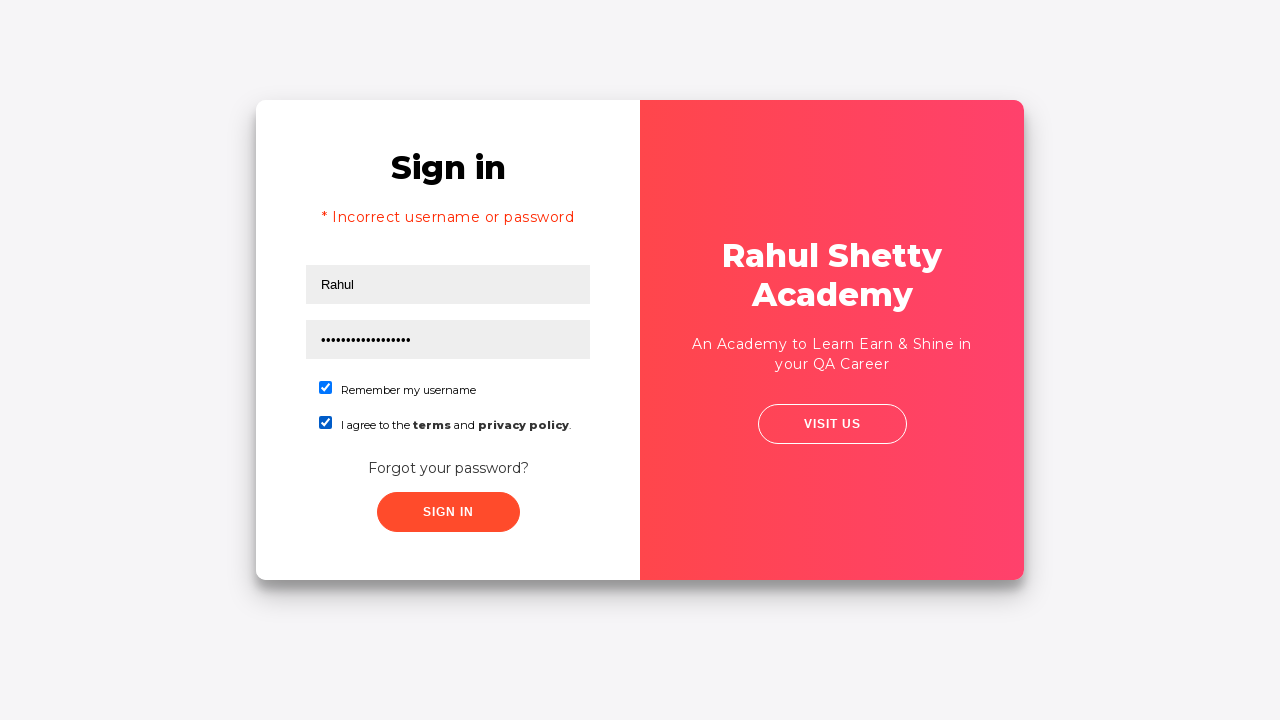

Clicked submit button to complete login at (448, 512) on button.submit
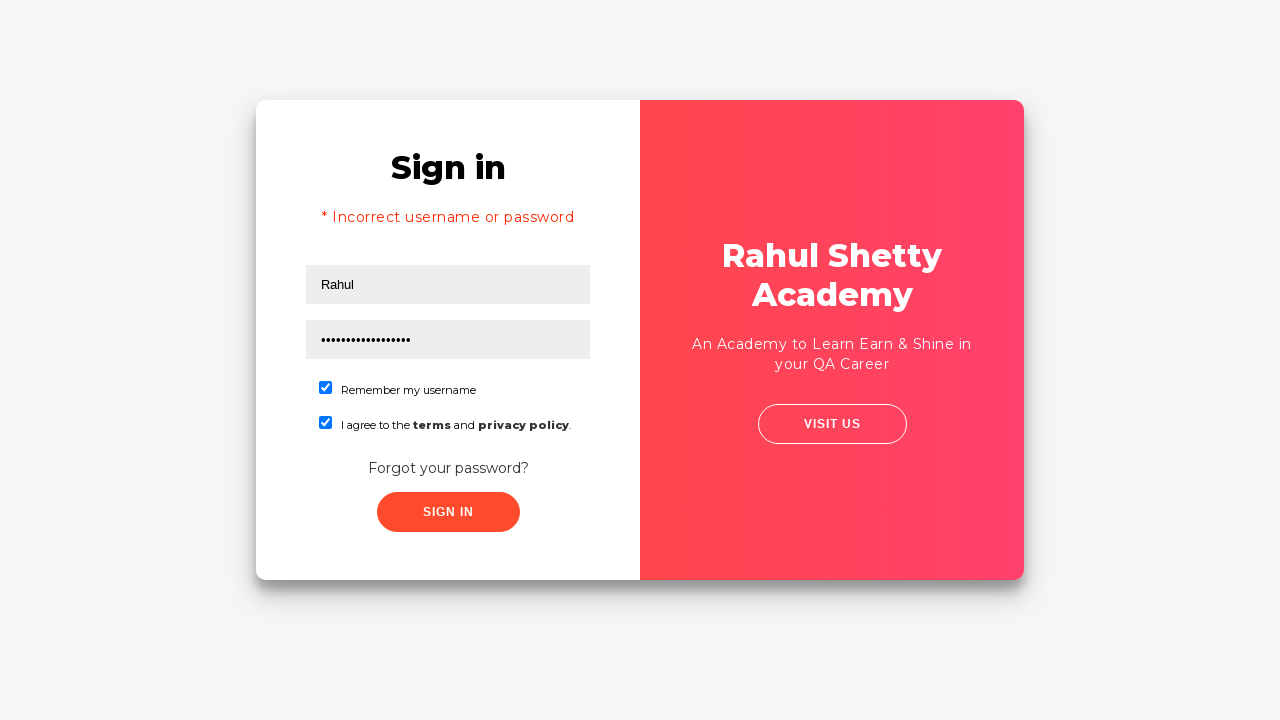

Waited for login result confirmation
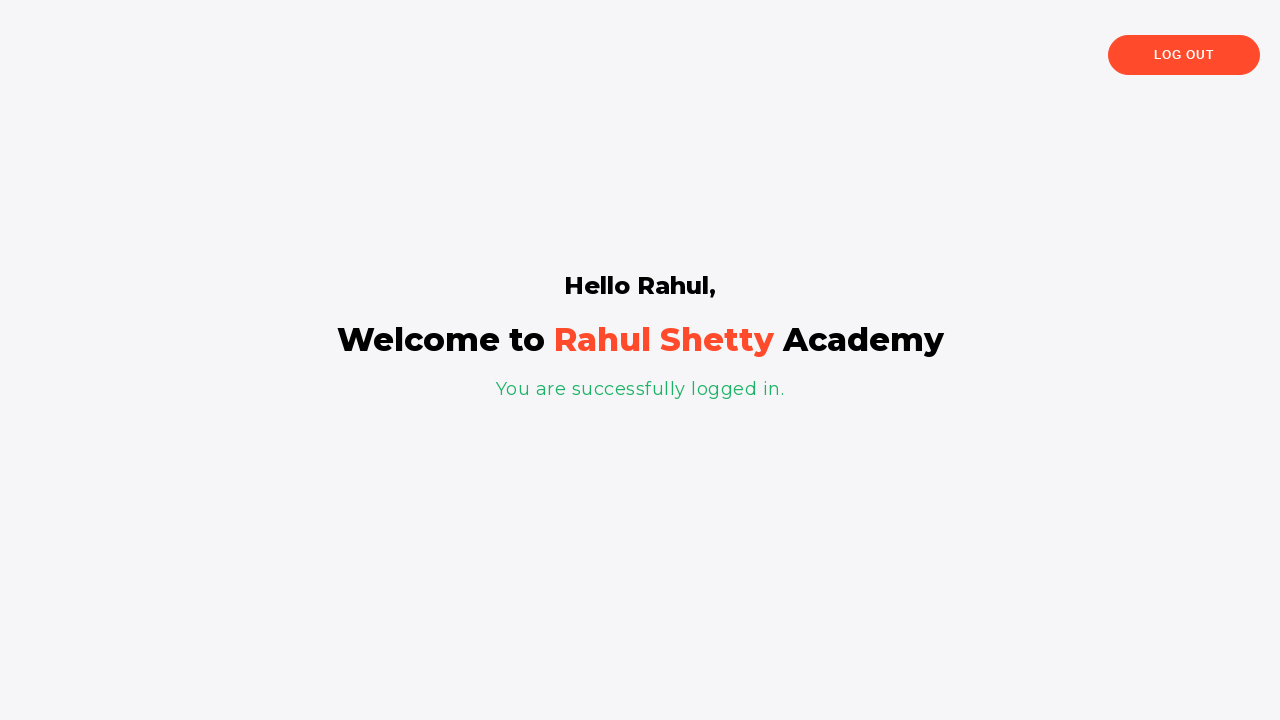

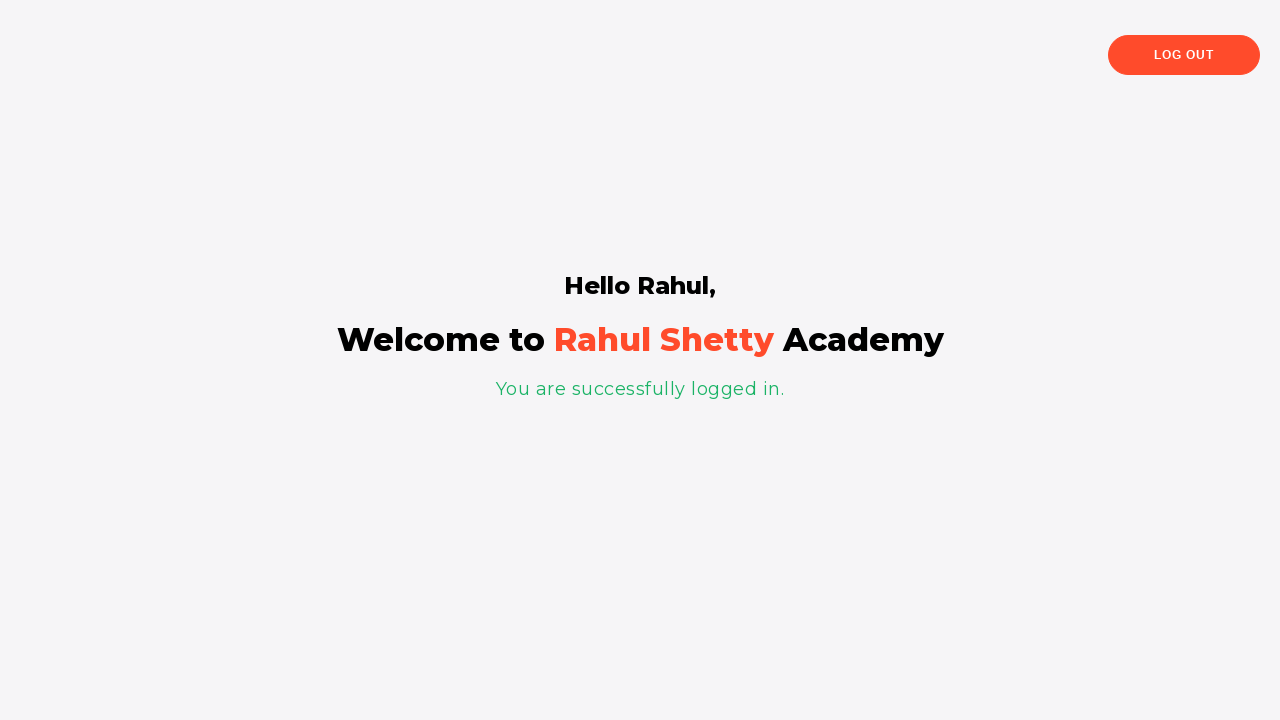